Tests that clicking Start begins the progress bar animation and verifies the progress bar becomes visible

Starting URL: https://demoqa.com/progress-bar

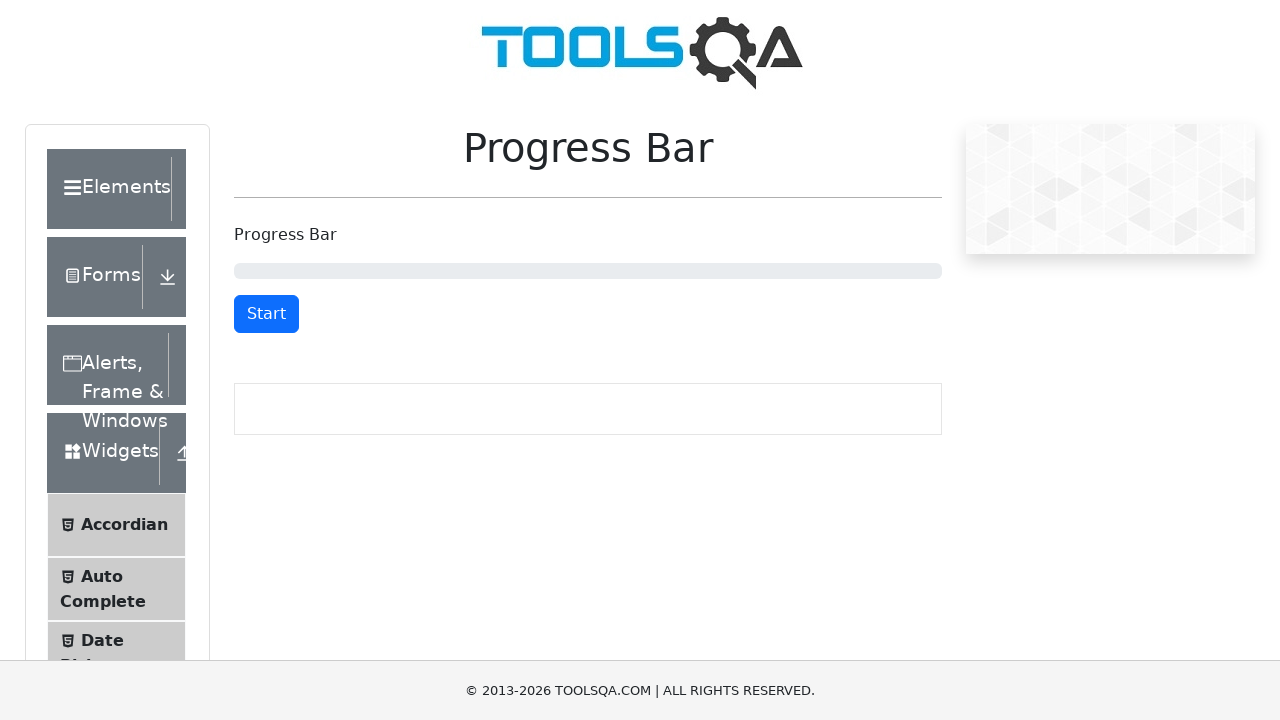

Clicked Start button to begin progress bar animation at (266, 314) on #startStopButton
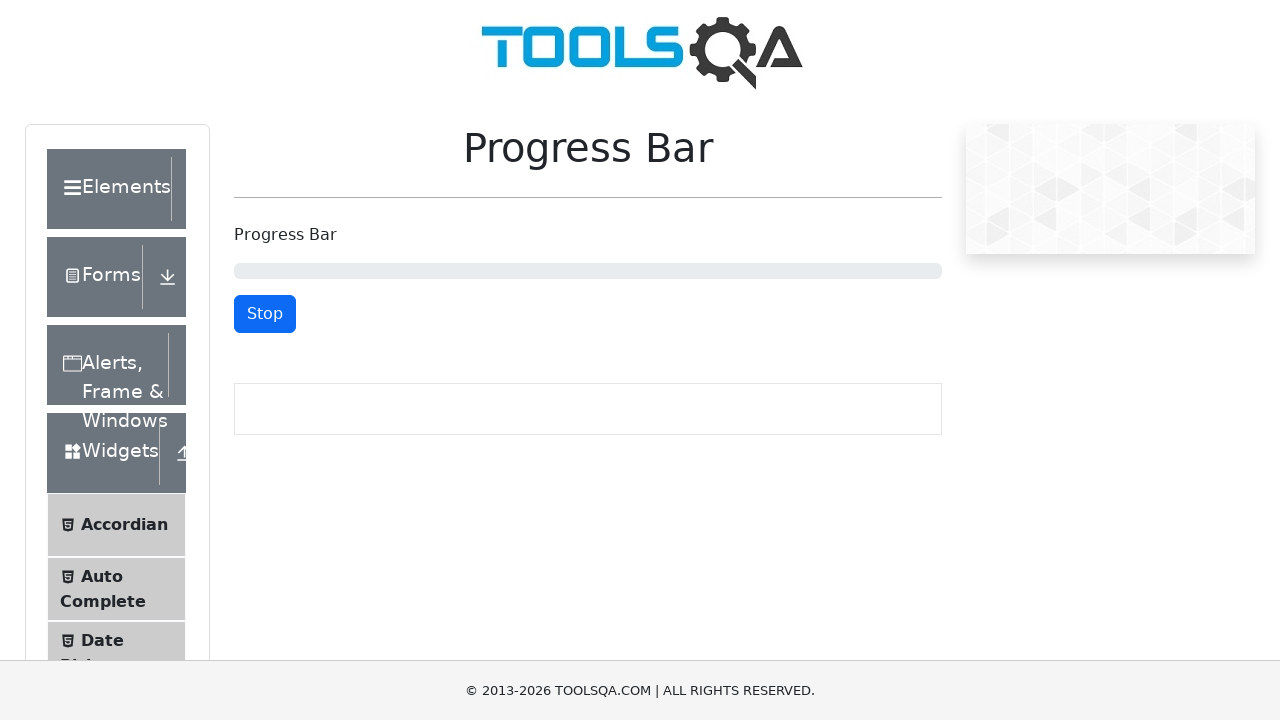

Progress bar became visible and started animating with progress value > 0
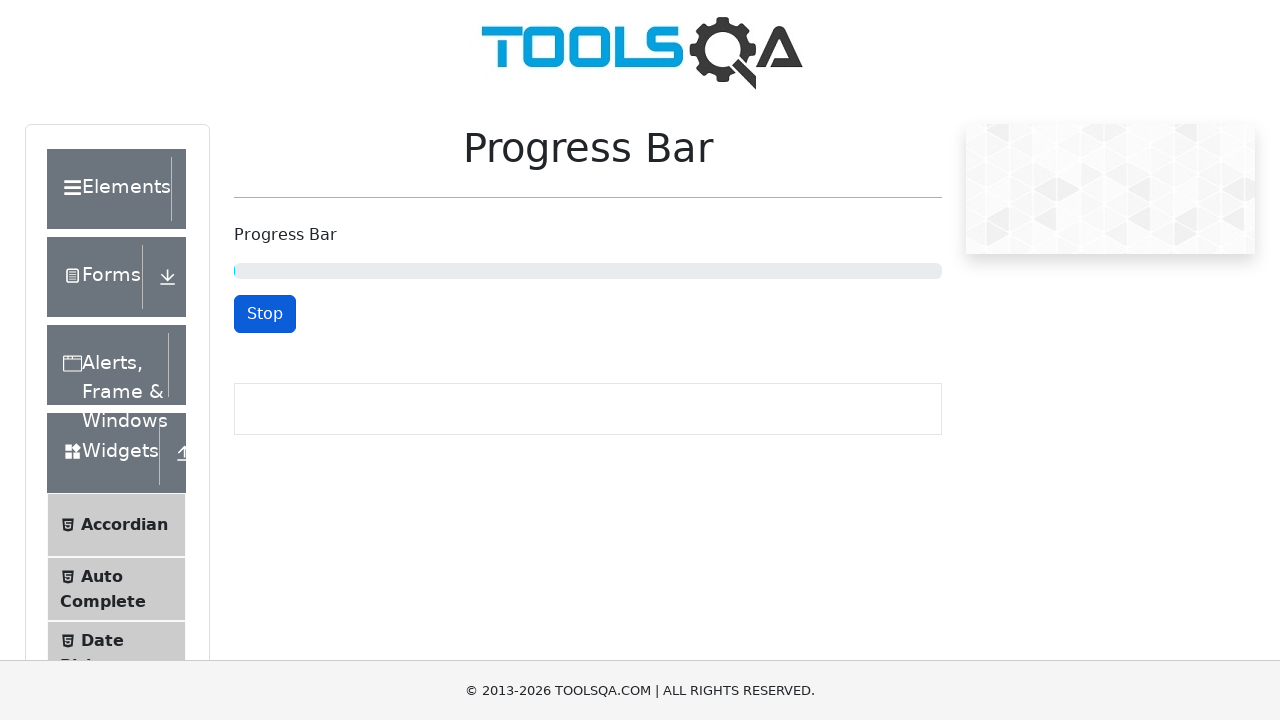

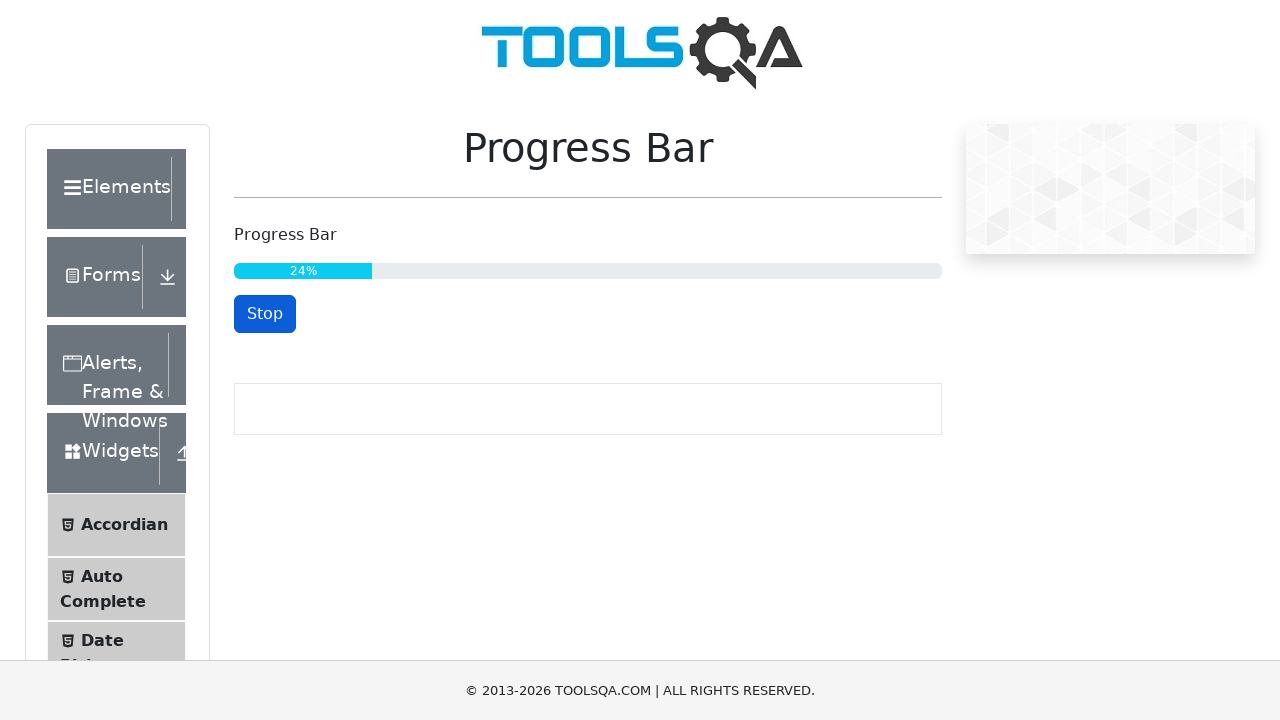